Tests JavaScript prompt dialog by clicking the prompt button, entering text in the prompt, and verifying the entered text is displayed in the result.

Starting URL: https://the-internet.herokuapp.com/javascript_alerts

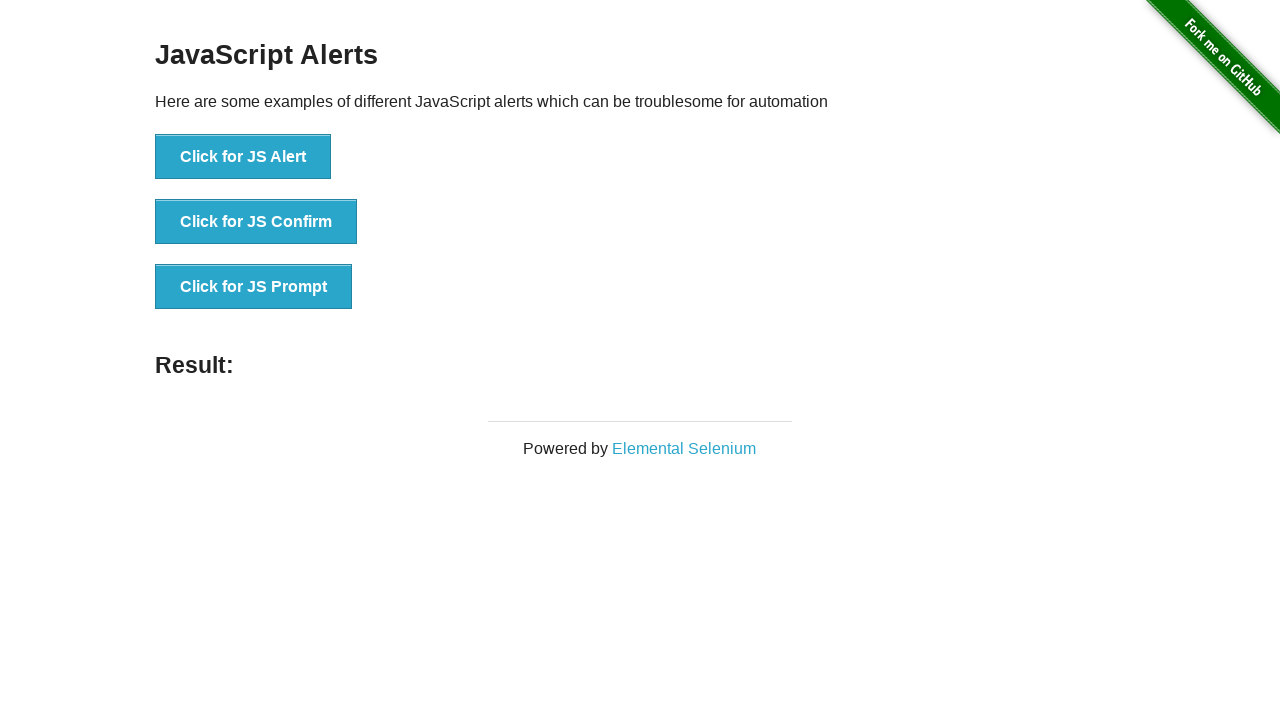

Set up dialog handler to accept prompt with 'hello'
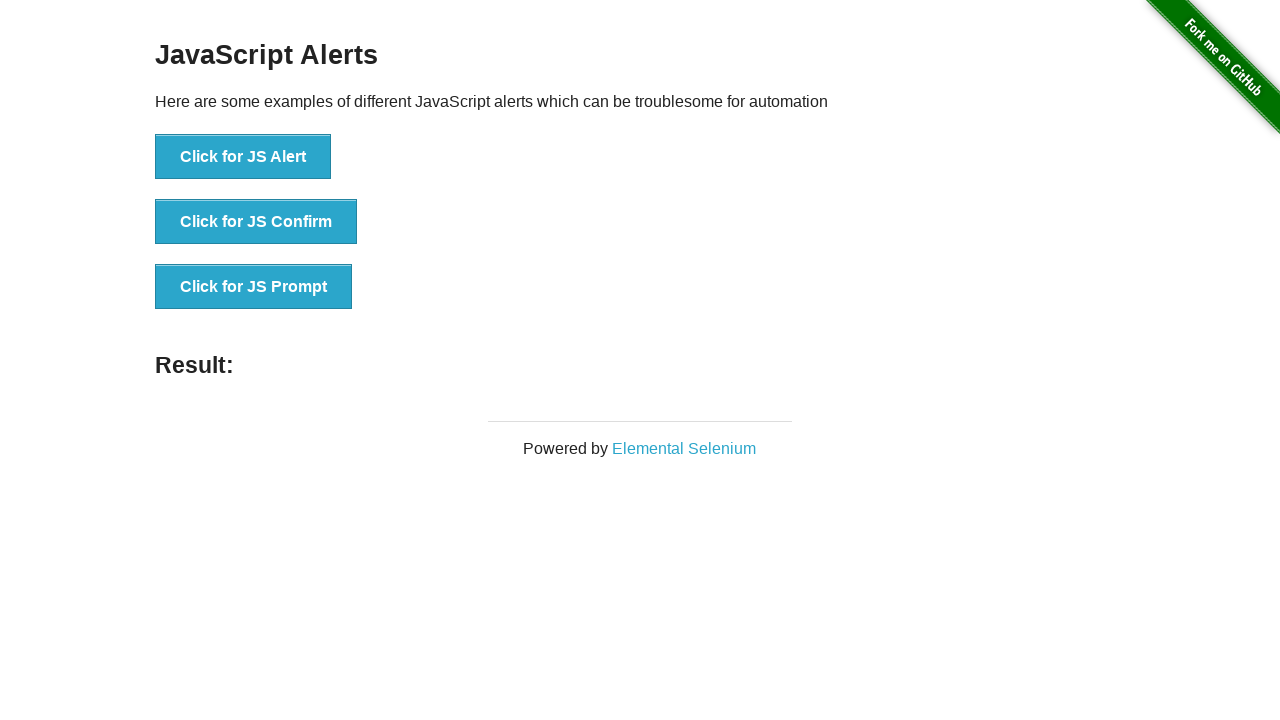

Clicked the JS Prompt button at (254, 287) on text=Click for JS Prompt
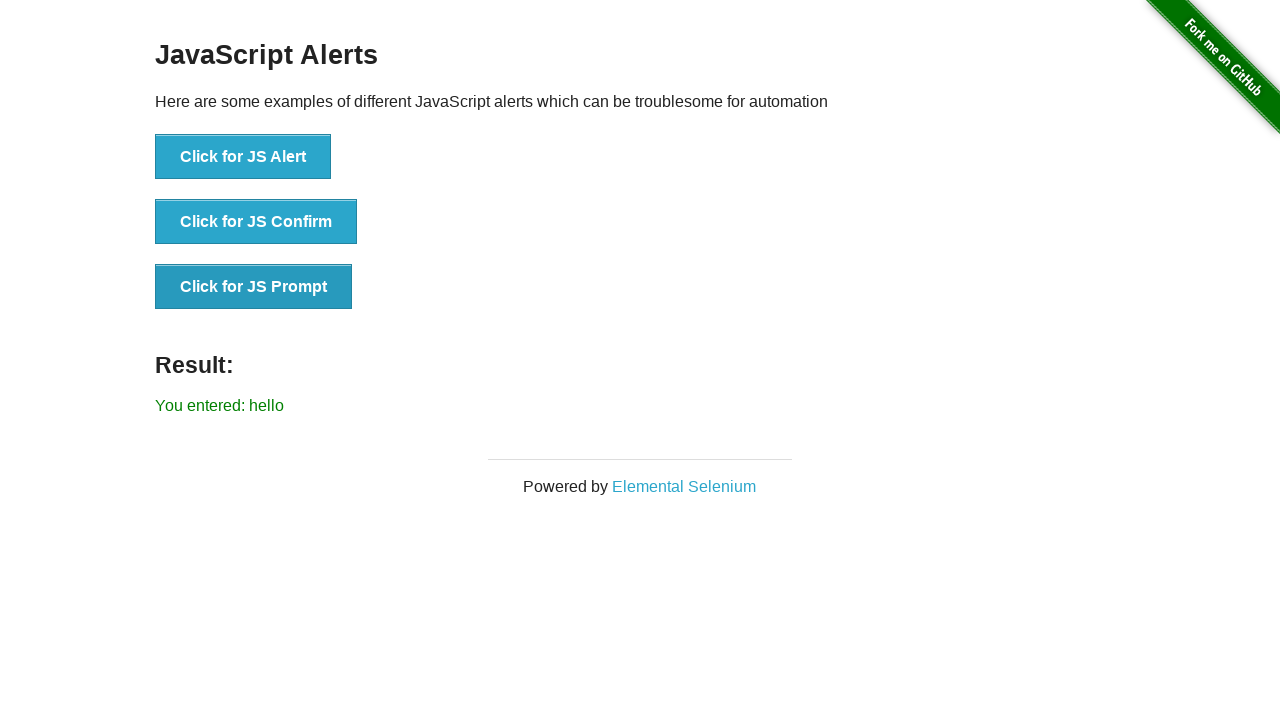

Waited for result element to appear
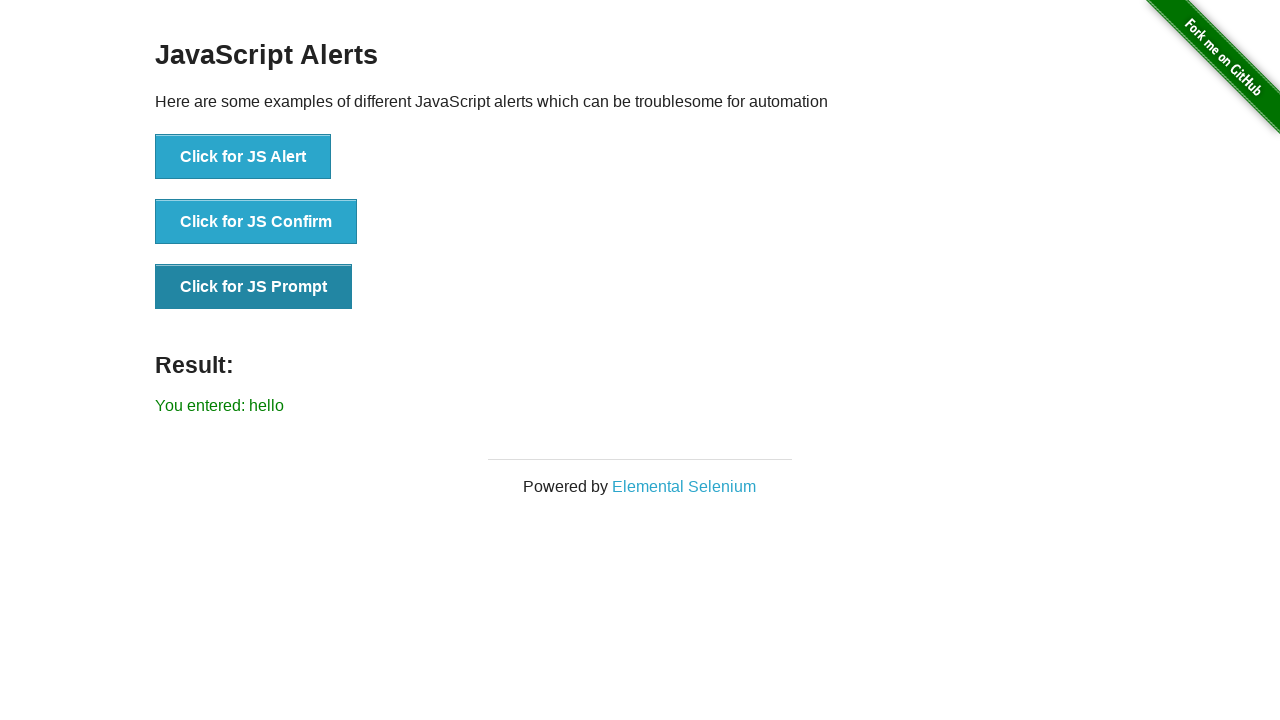

Verified result text shows 'You entered: hello'
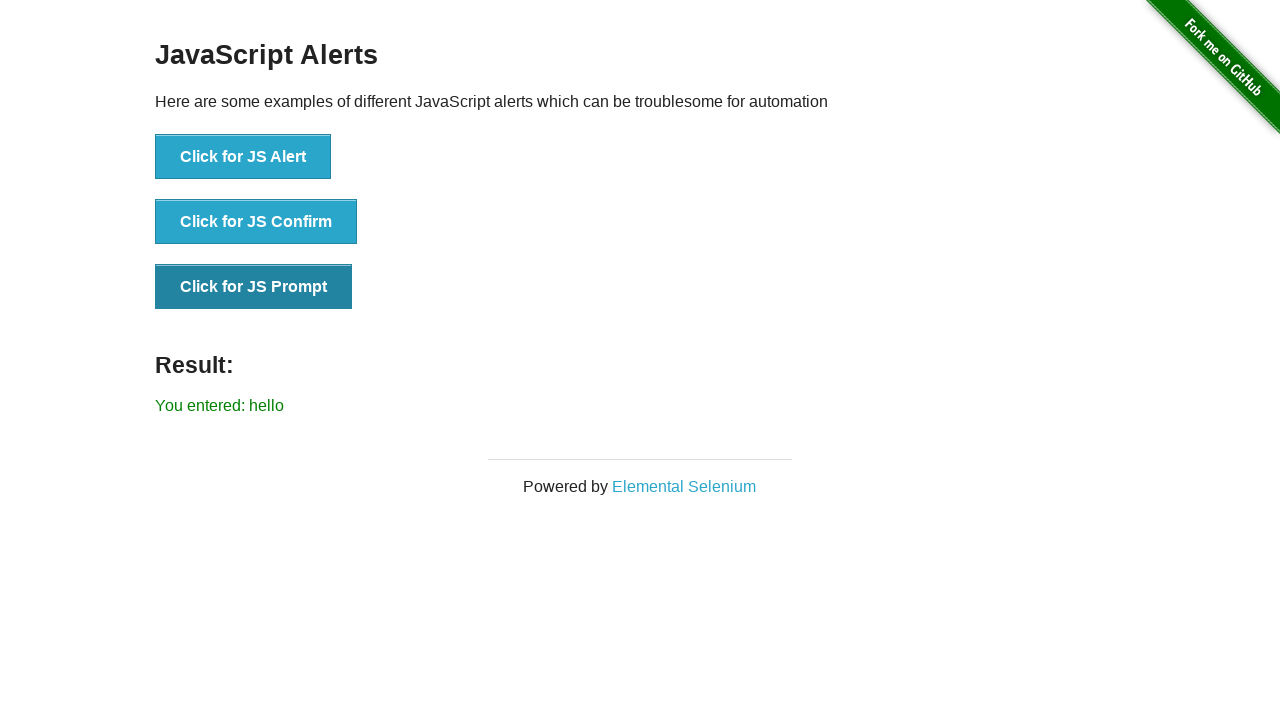

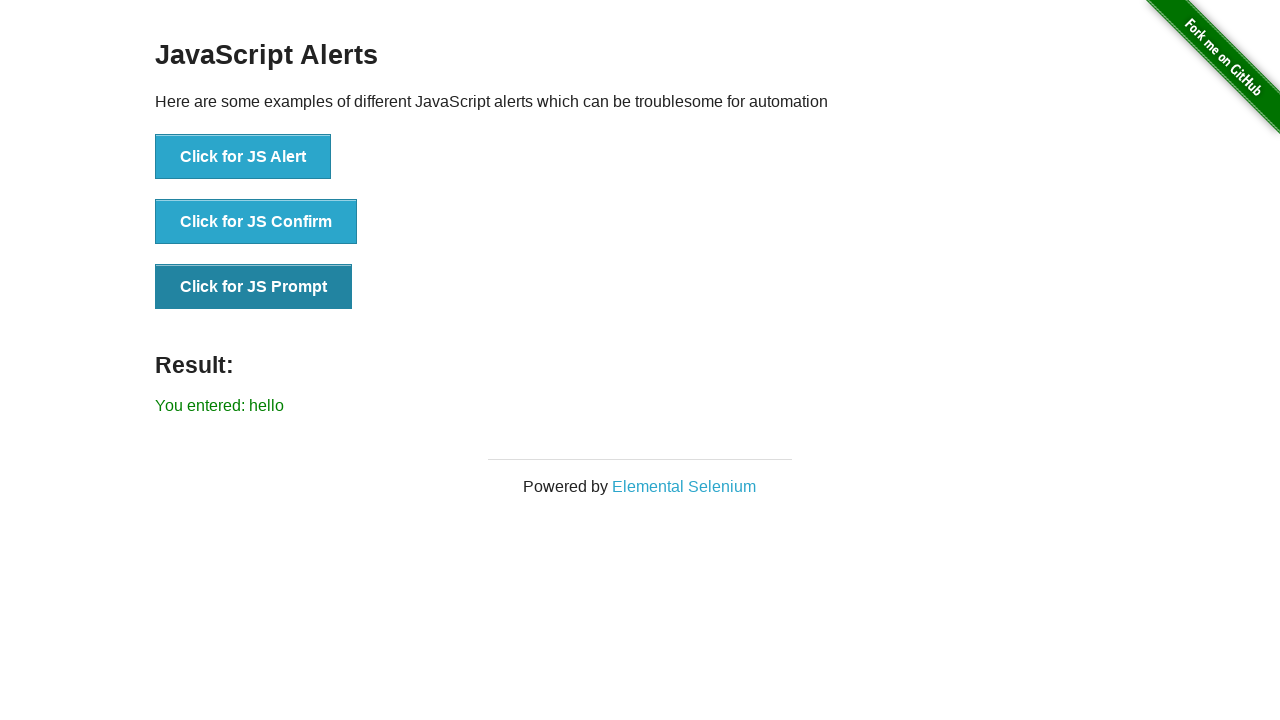